Tests filtering to display only completed todo items

Starting URL: https://demo.playwright.dev/todomvc

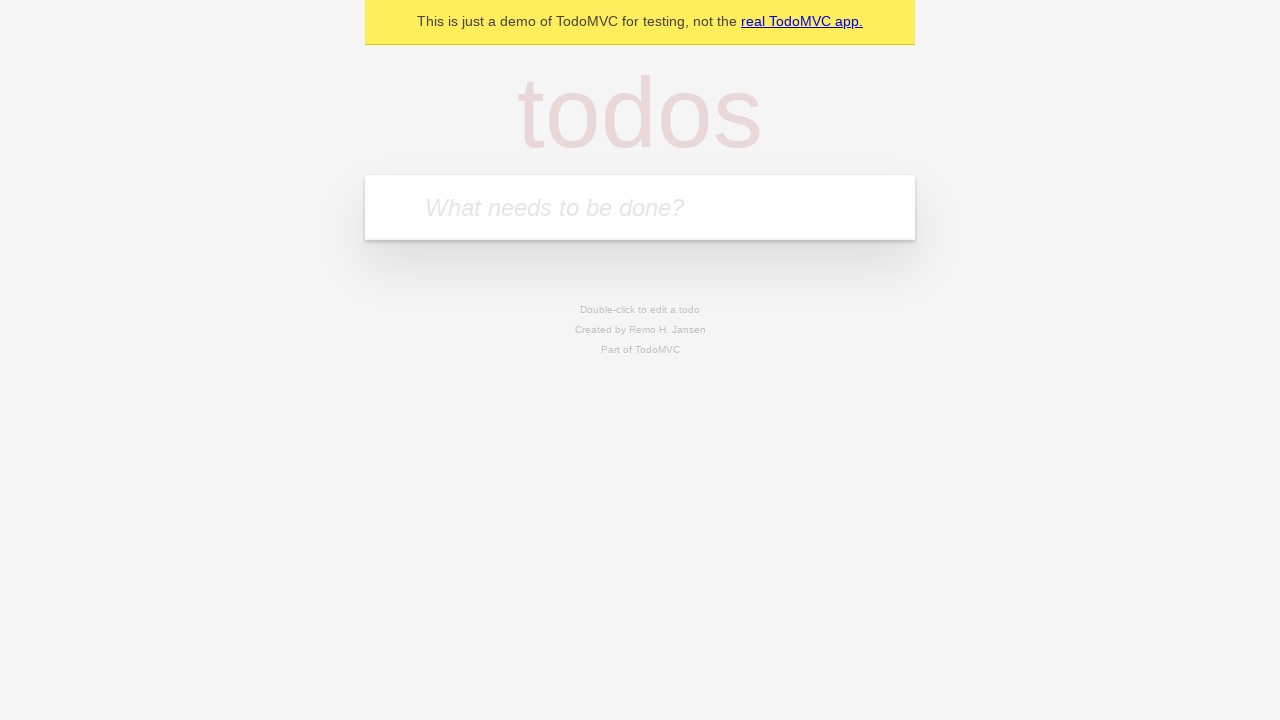

Filled new todo input with 'buy some cheese' on .new-todo
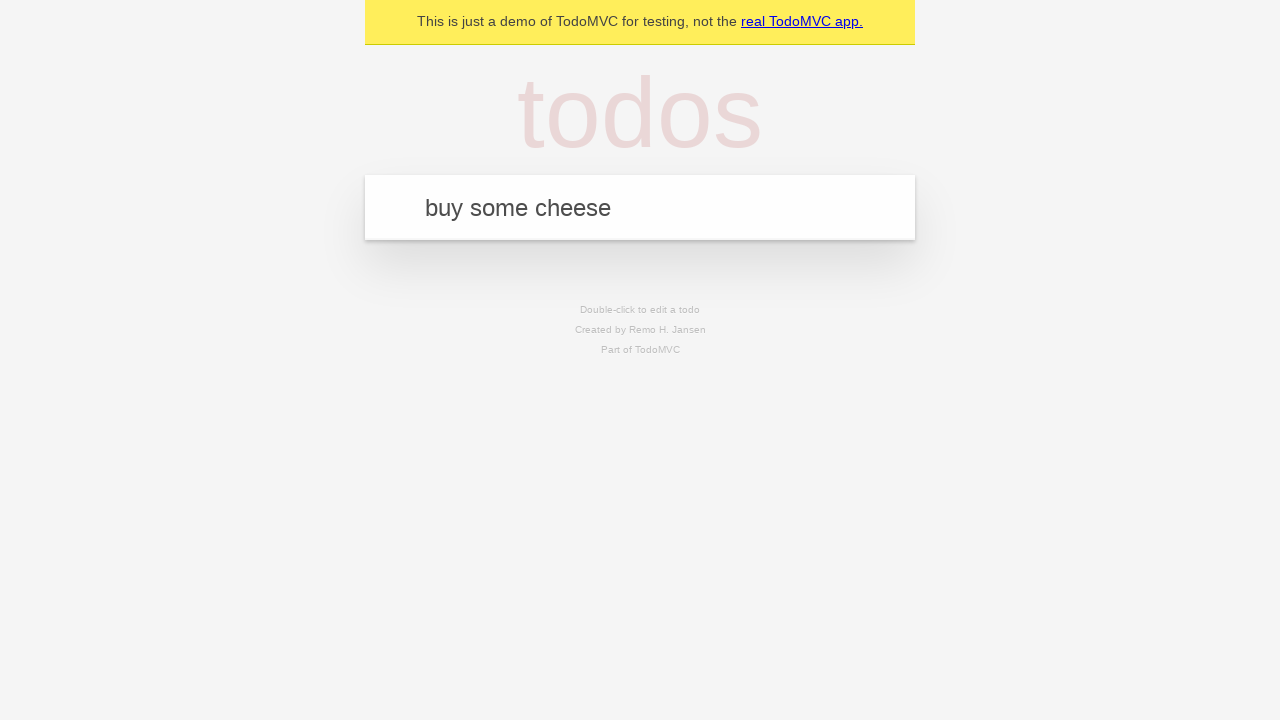

Pressed Enter to add first todo item on .new-todo
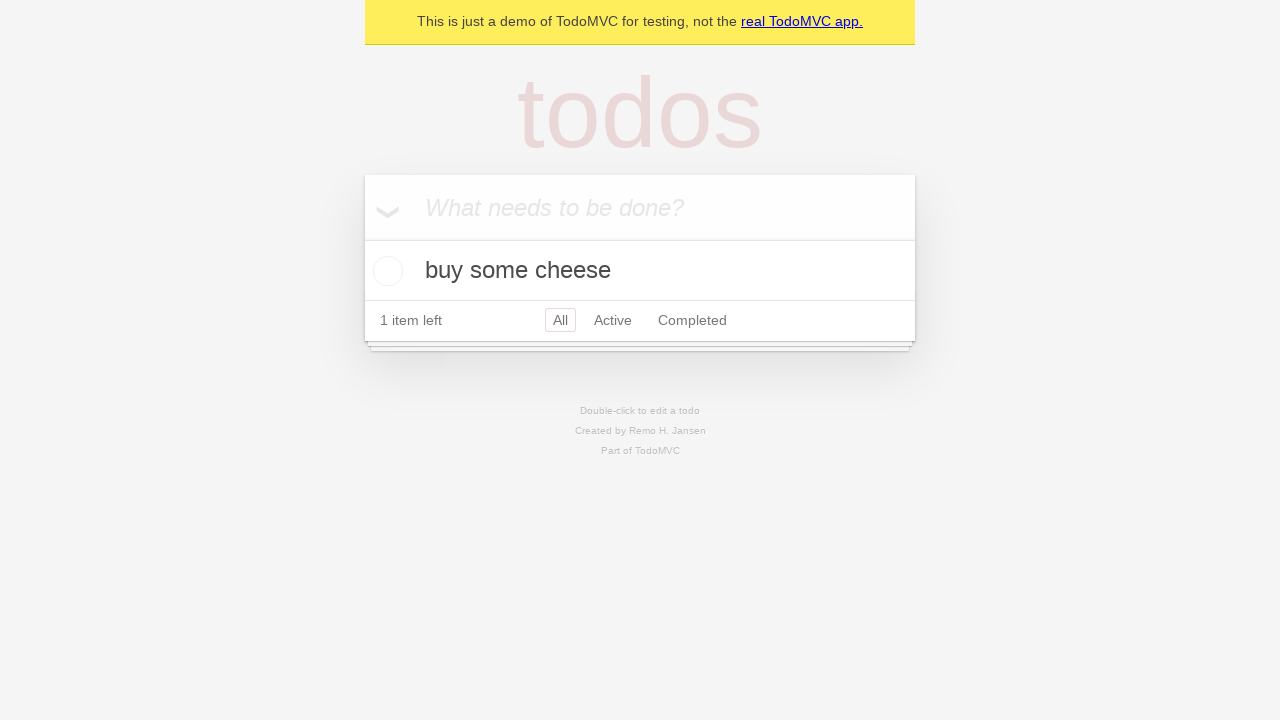

Filled new todo input with 'feed the cat' on .new-todo
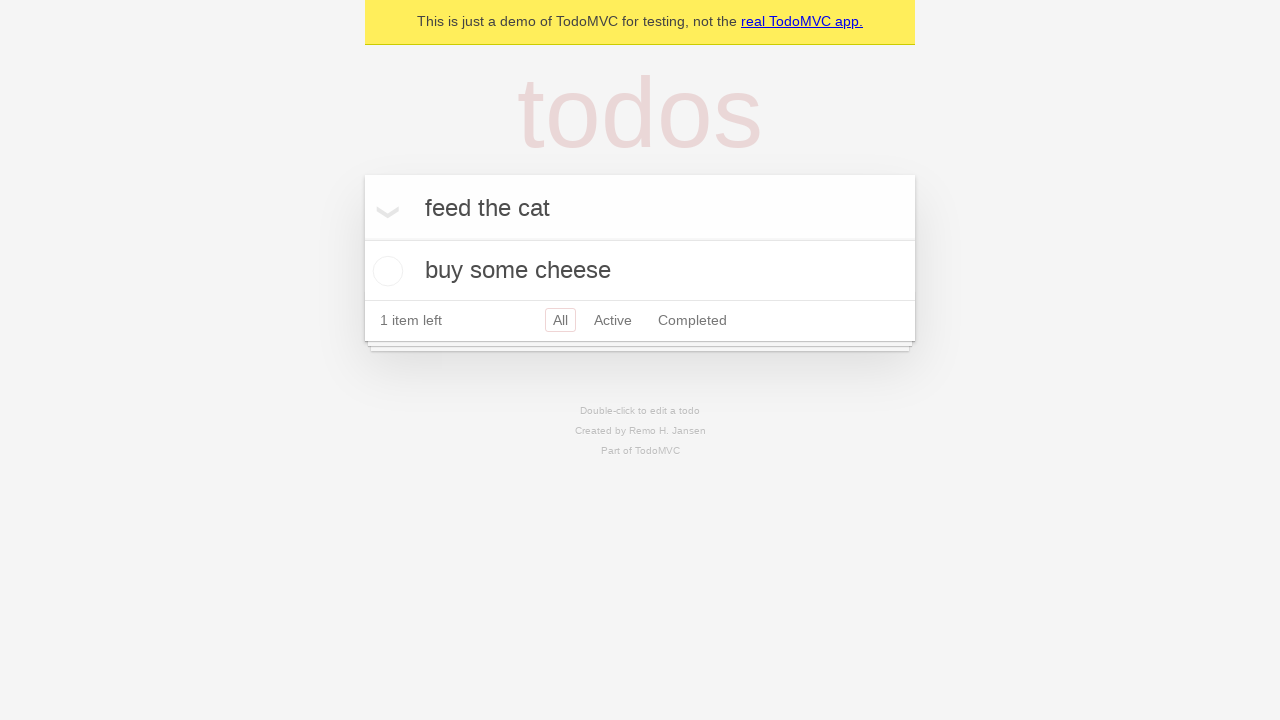

Pressed Enter to add second todo item on .new-todo
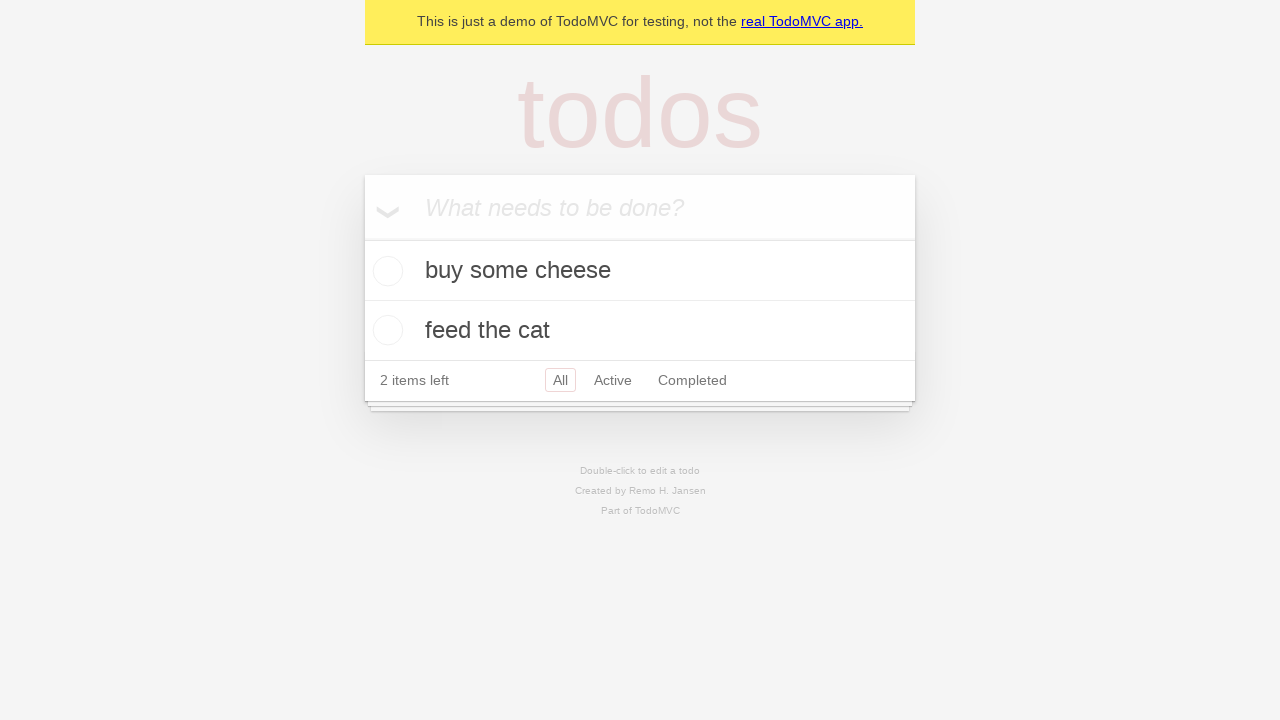

Filled new todo input with 'book a doctors appointment' on .new-todo
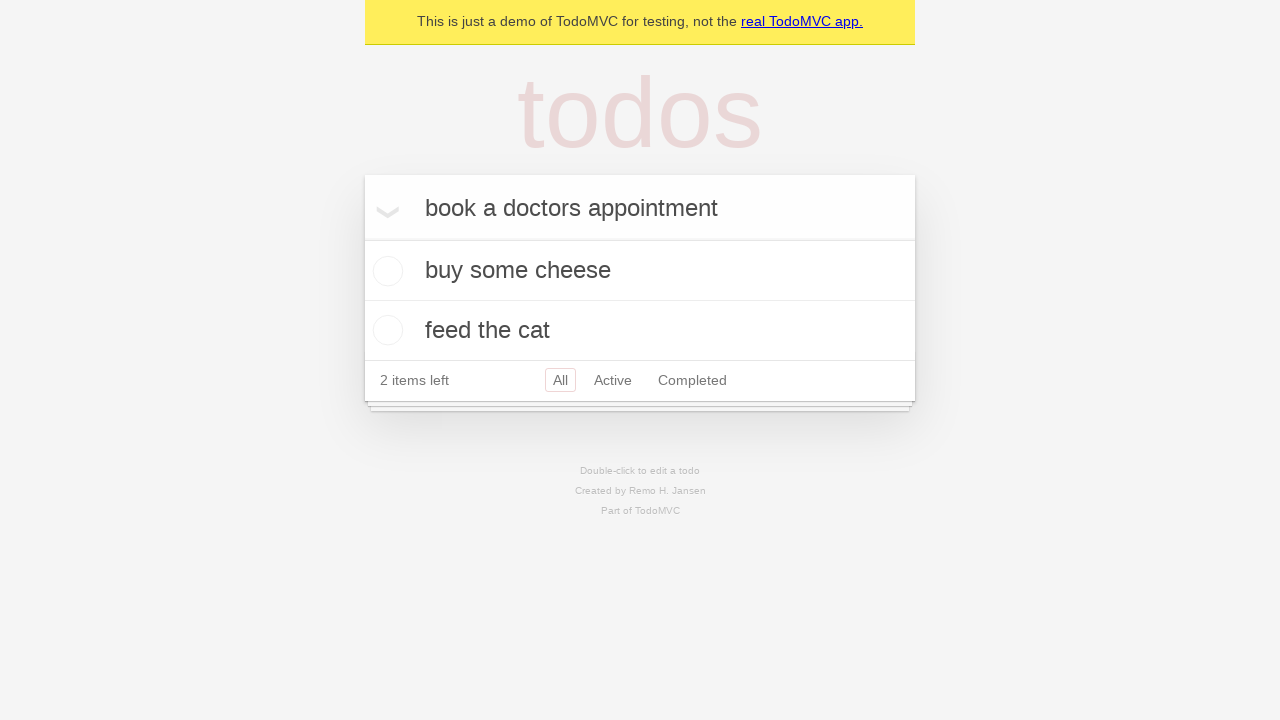

Pressed Enter to add third todo item on .new-todo
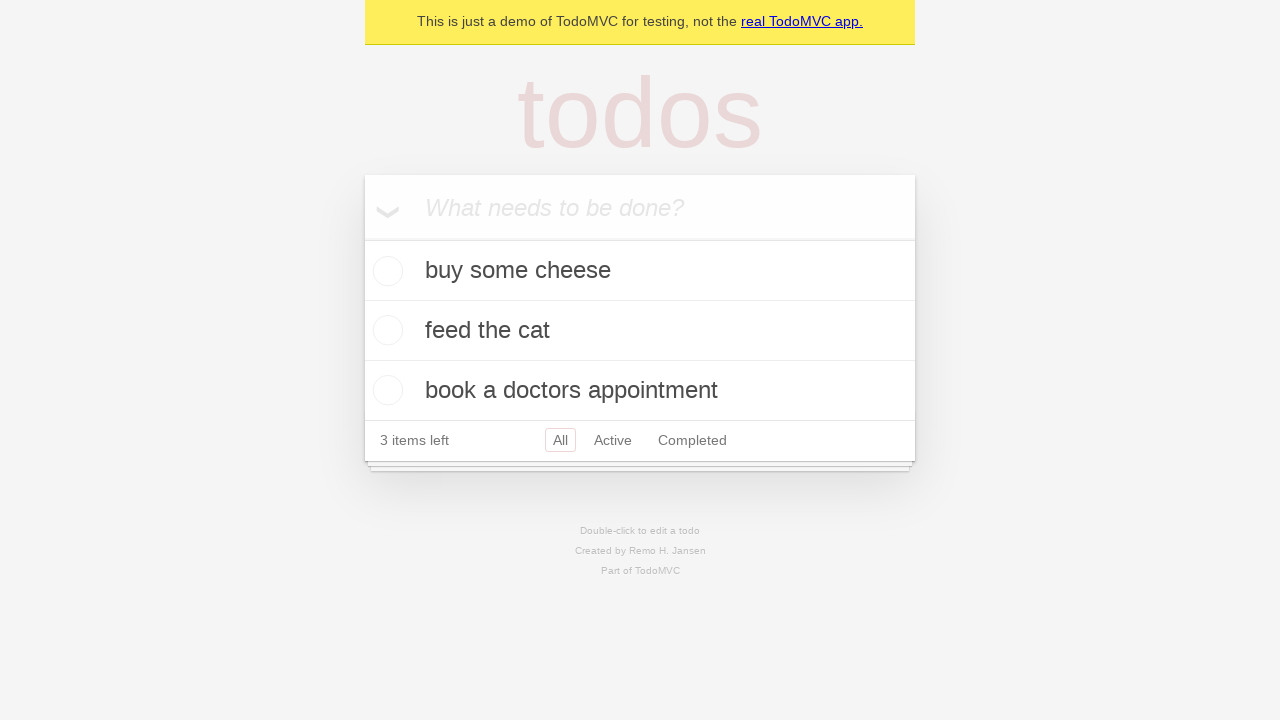

Waited for third todo item to appear in the list
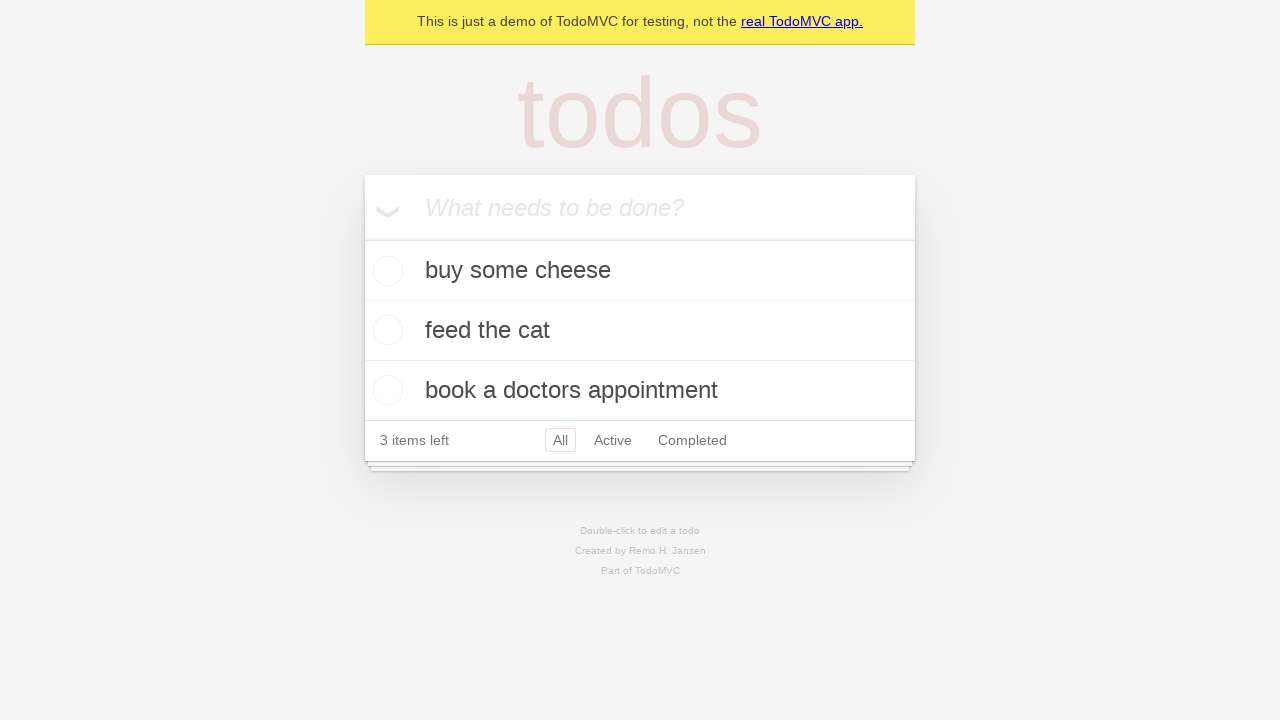

Checked the second todo item as completed at (385, 330) on .todo-list li .toggle >> nth=1
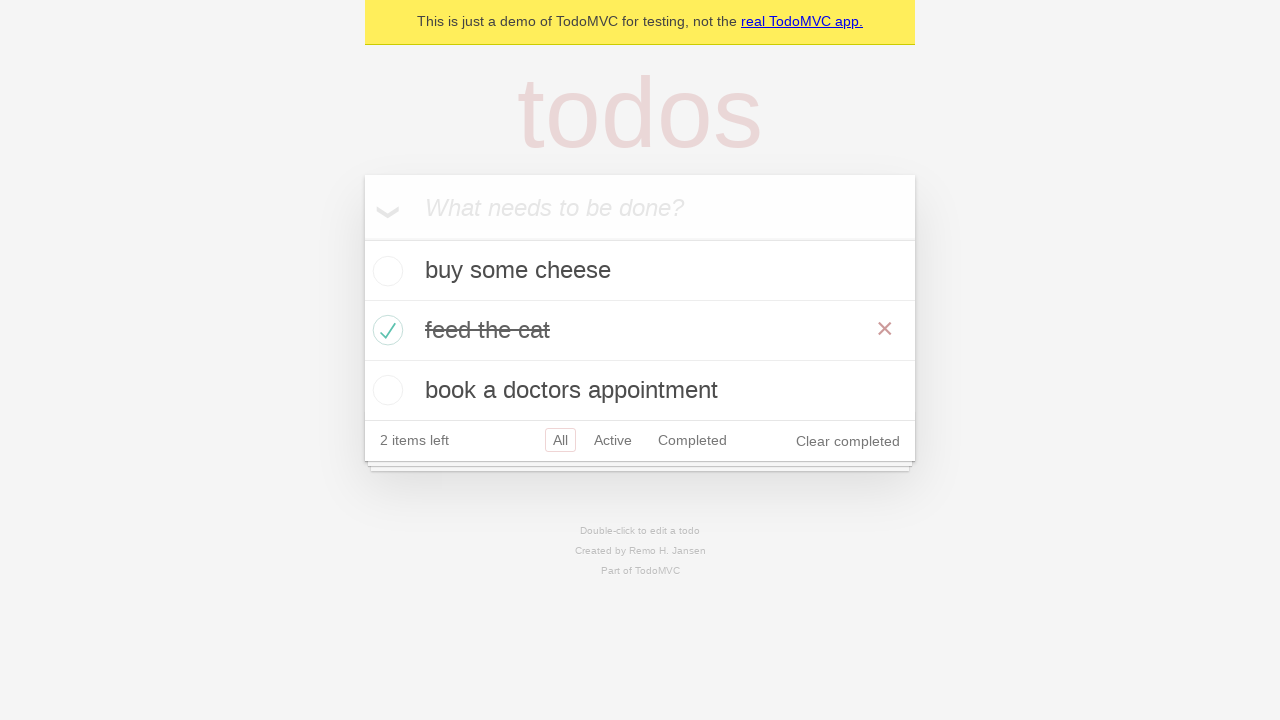

Clicked Completed filter to display only completed items at (692, 440) on .filters >> text=Completed
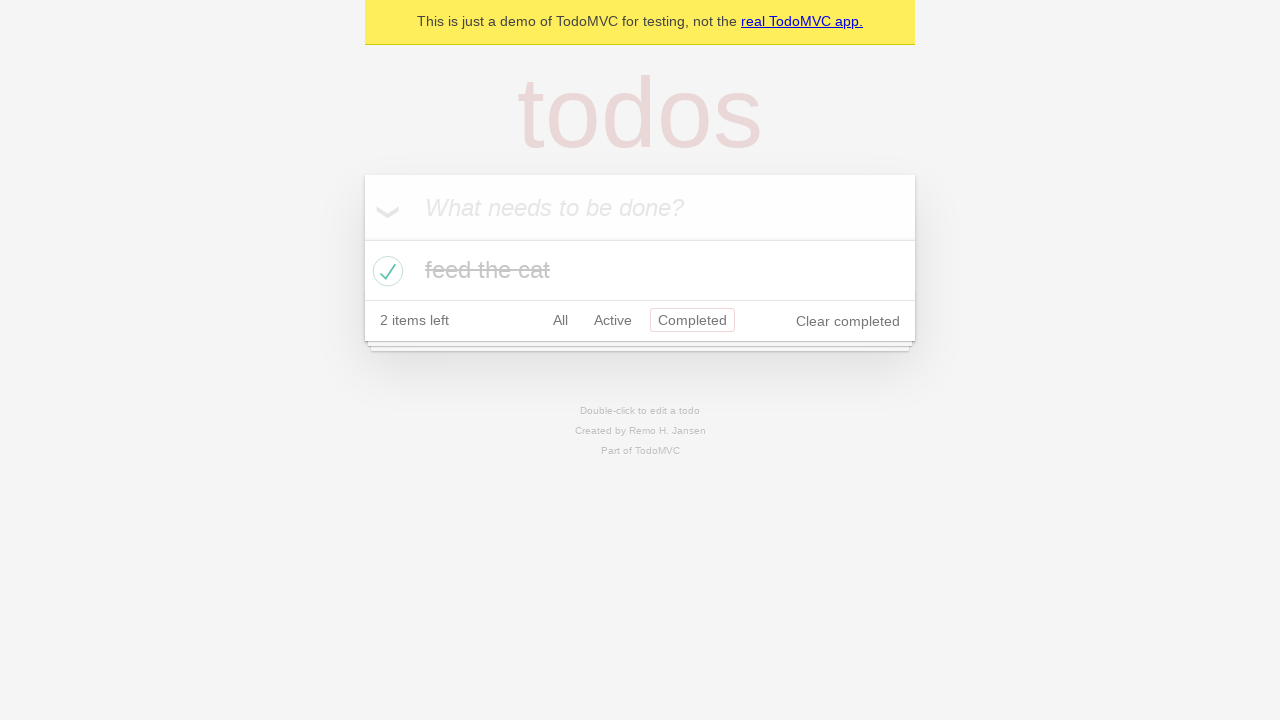

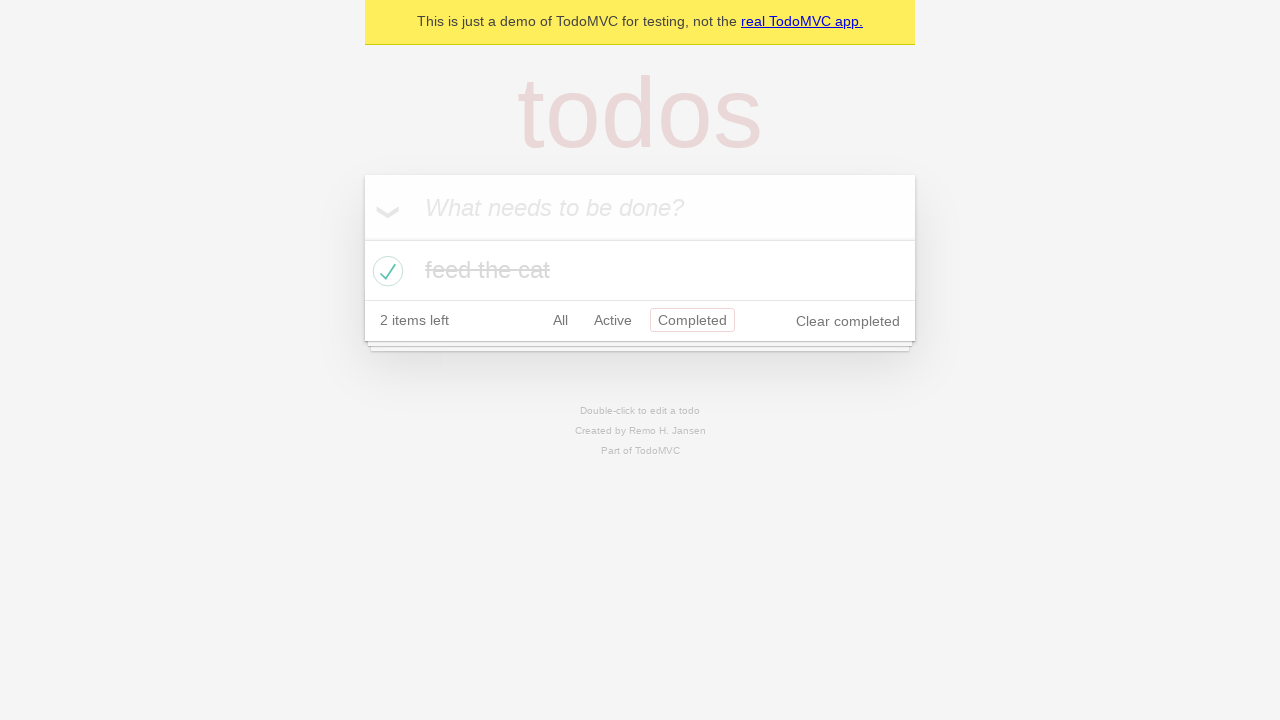